Navigates to Bewakoof website and verifies the page loads by getting the title

Starting URL: https://www.bewakoof.com/

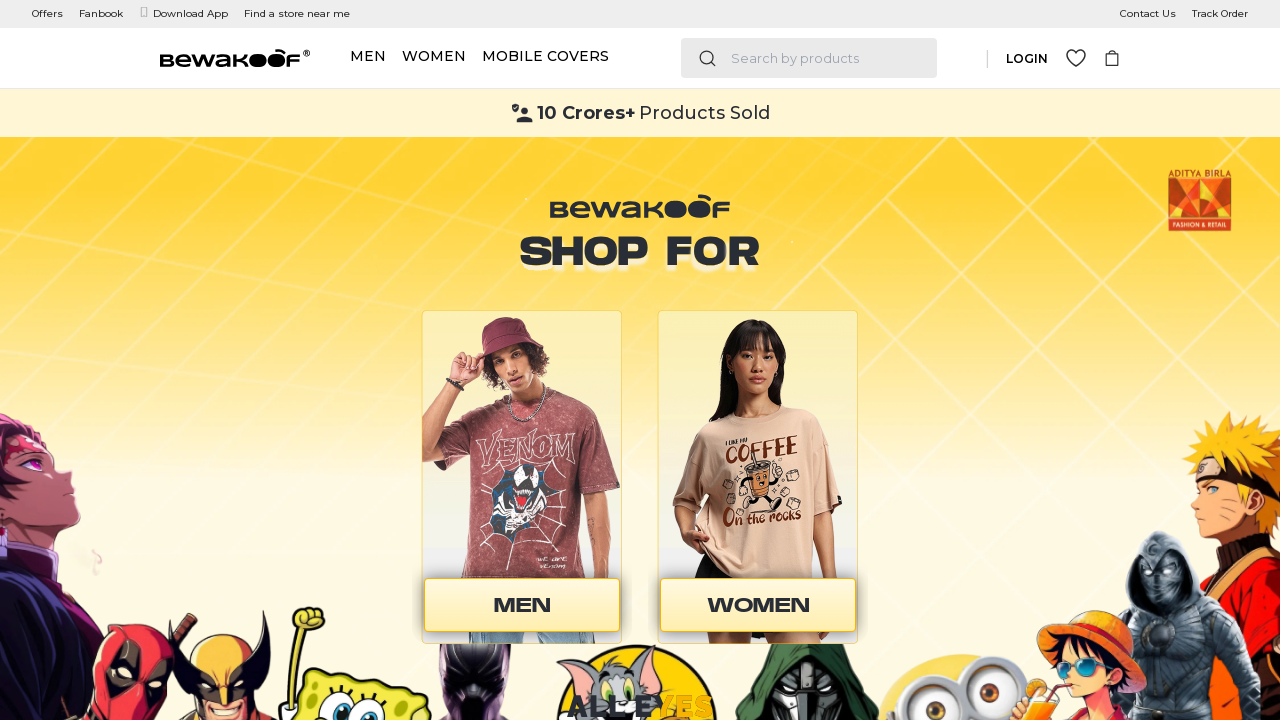

Waited for page to reach domcontentloaded state
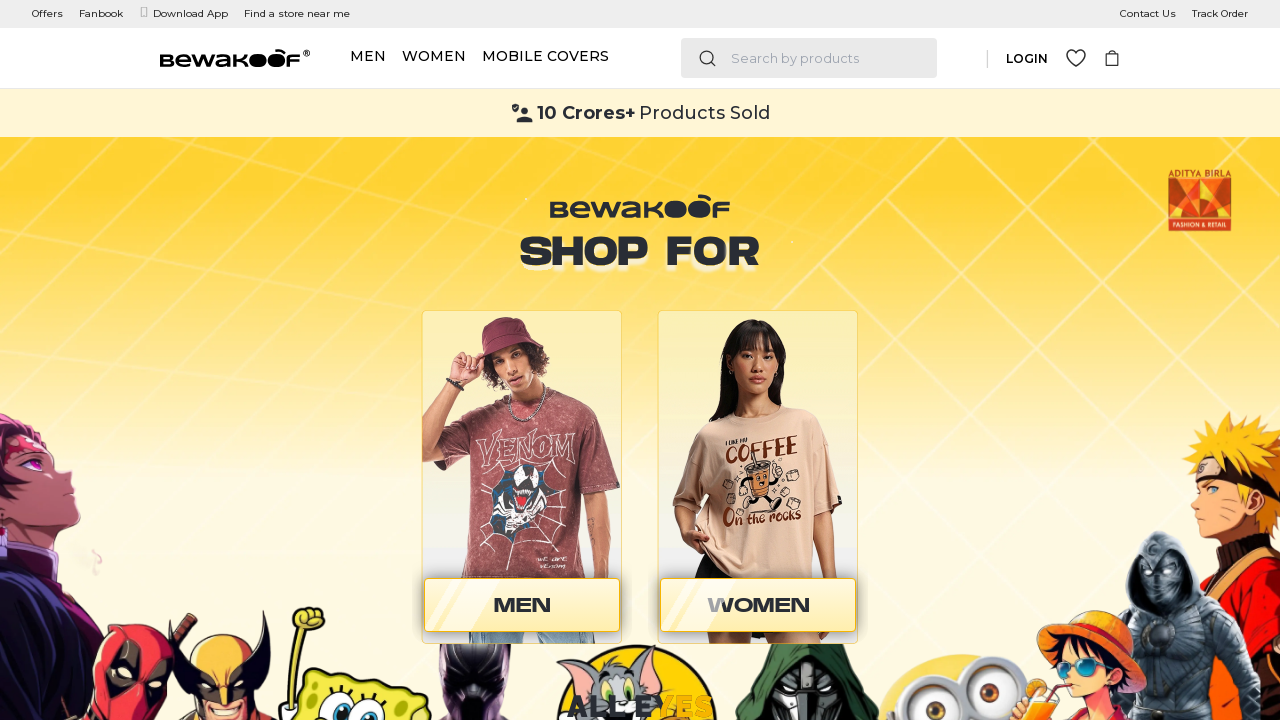

Retrieved page title: Online Fashion Shopping for Men, Women, Accessories - Bewakoof.com
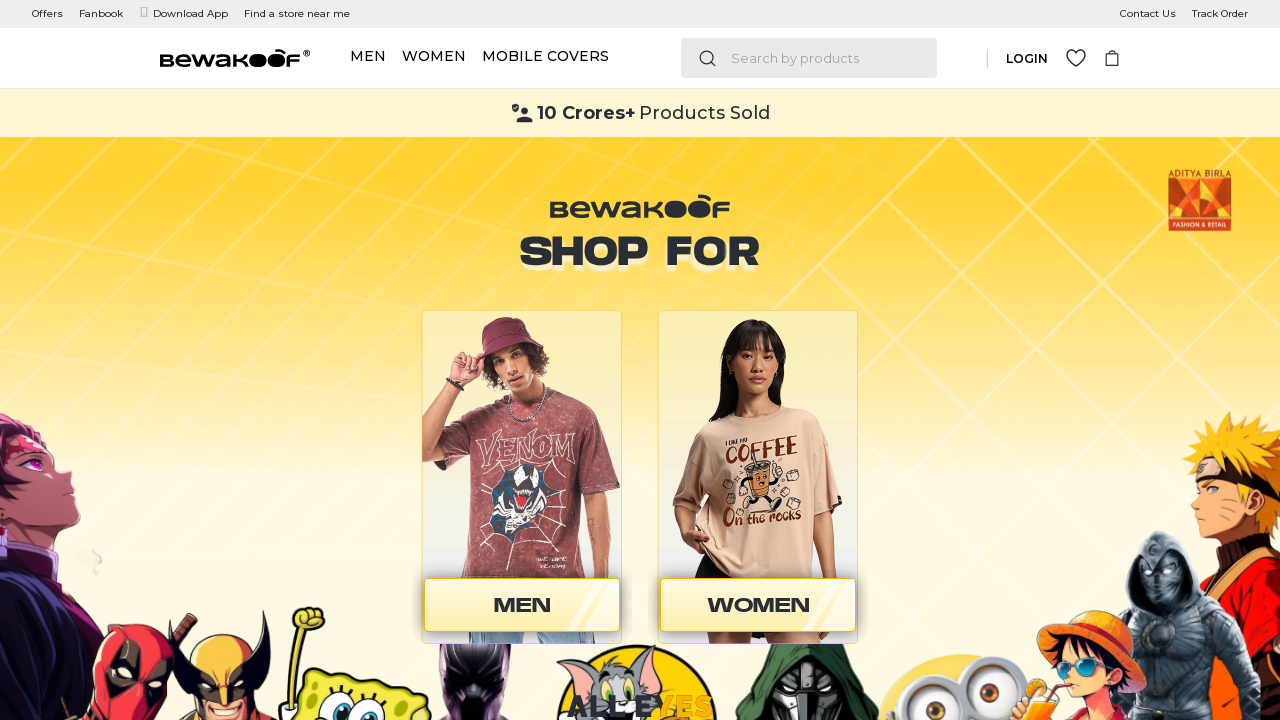

Verified that page title contains 'Bewakoof'
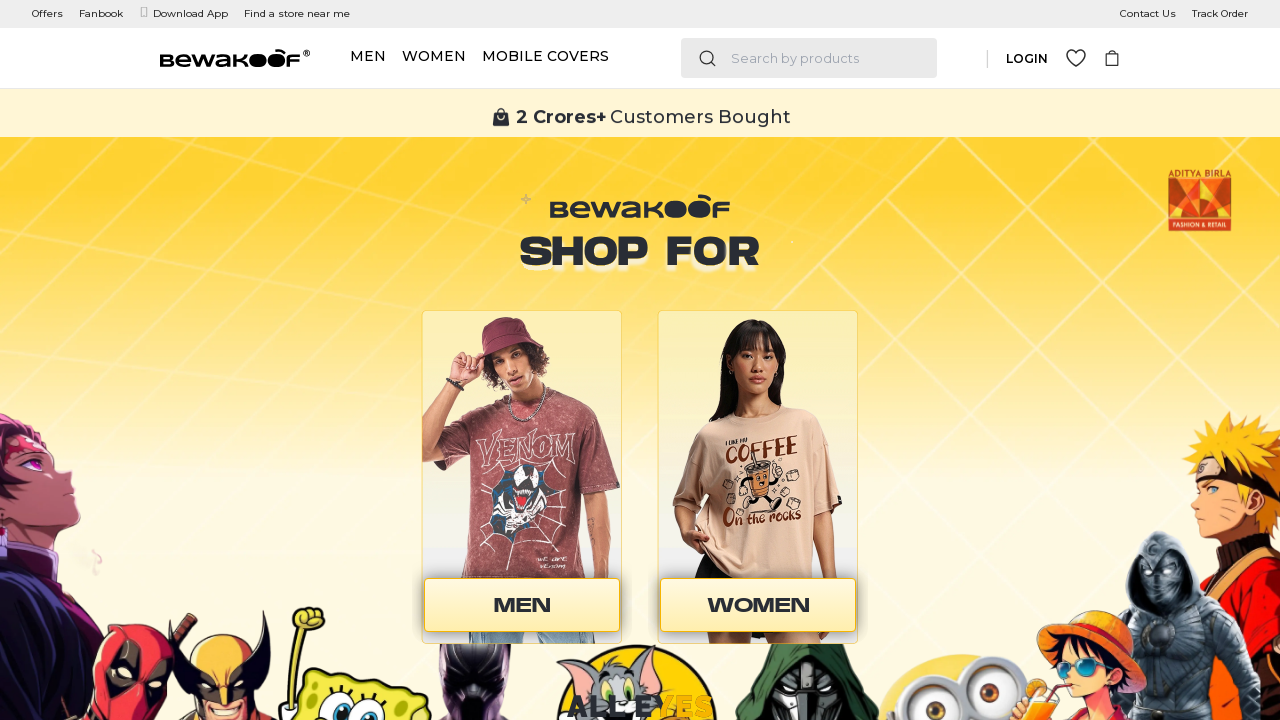

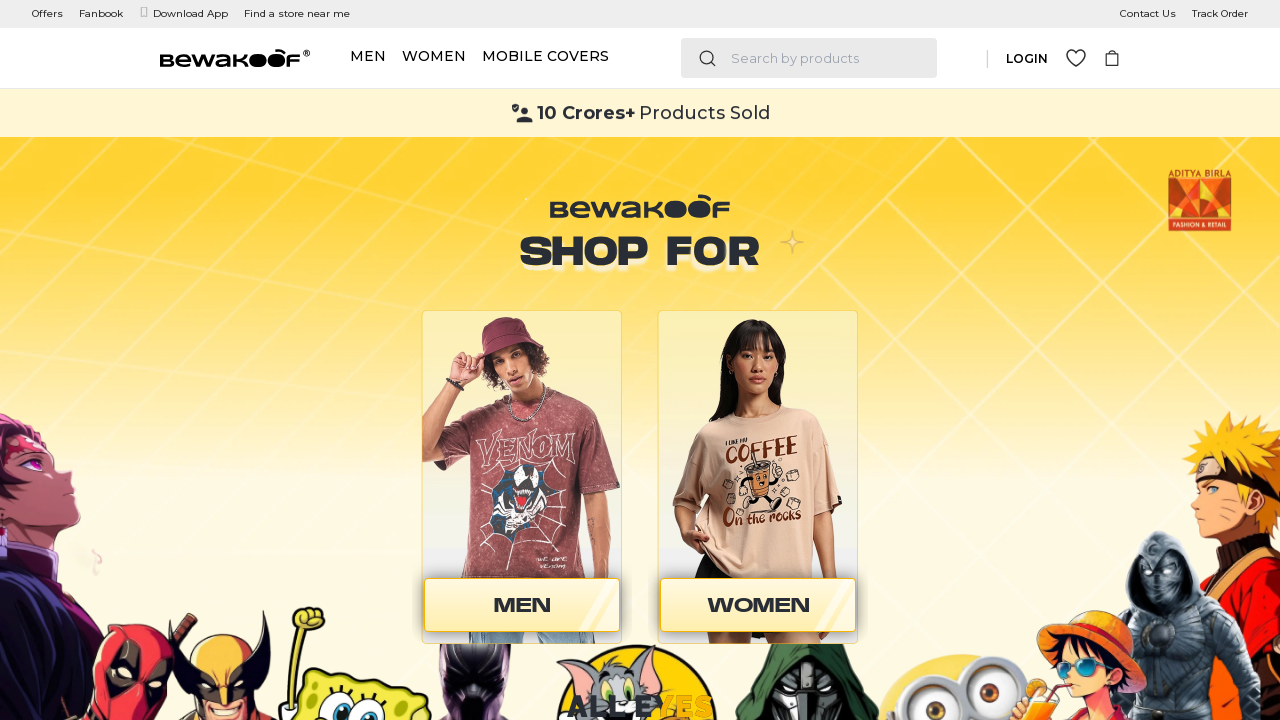